Tests window handle management by opening multiple windows through Help and Privacy links on Google signup page, switching between them, and returning to the main window

Starting URL: https://accounts.google.com/signup

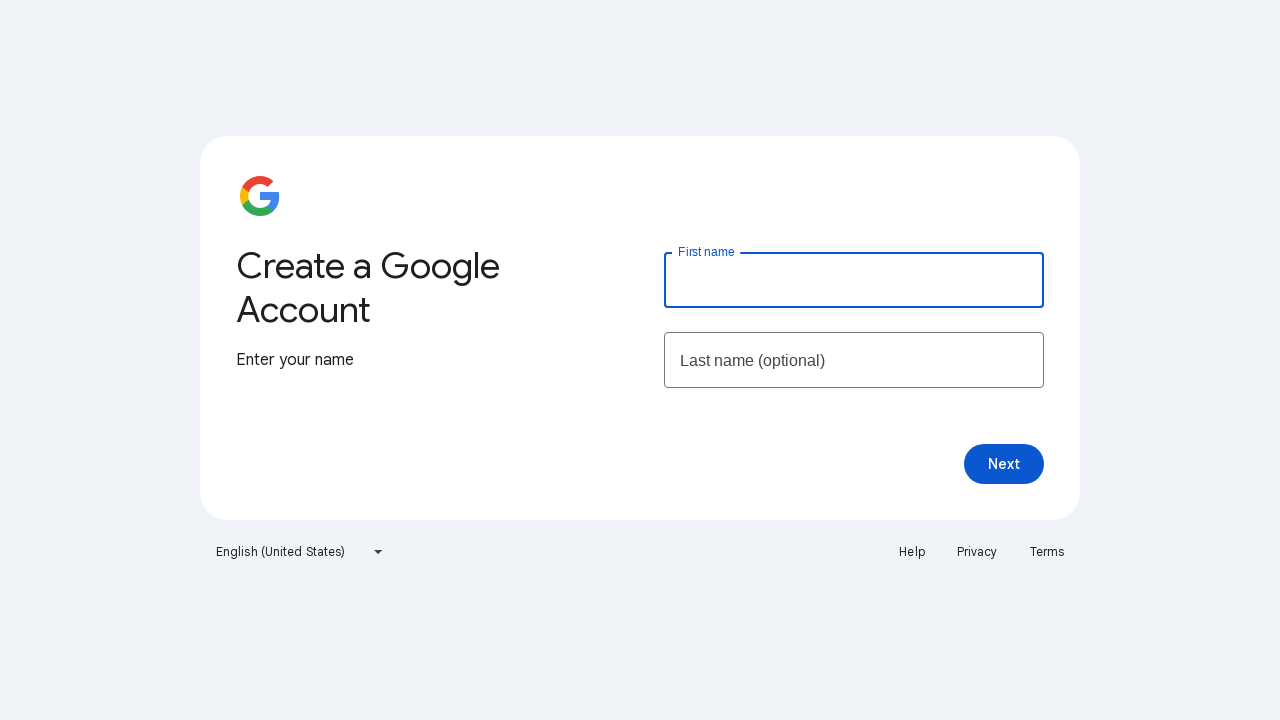

Clicked Help link to open new window at (912, 552) on a:has-text('Help')
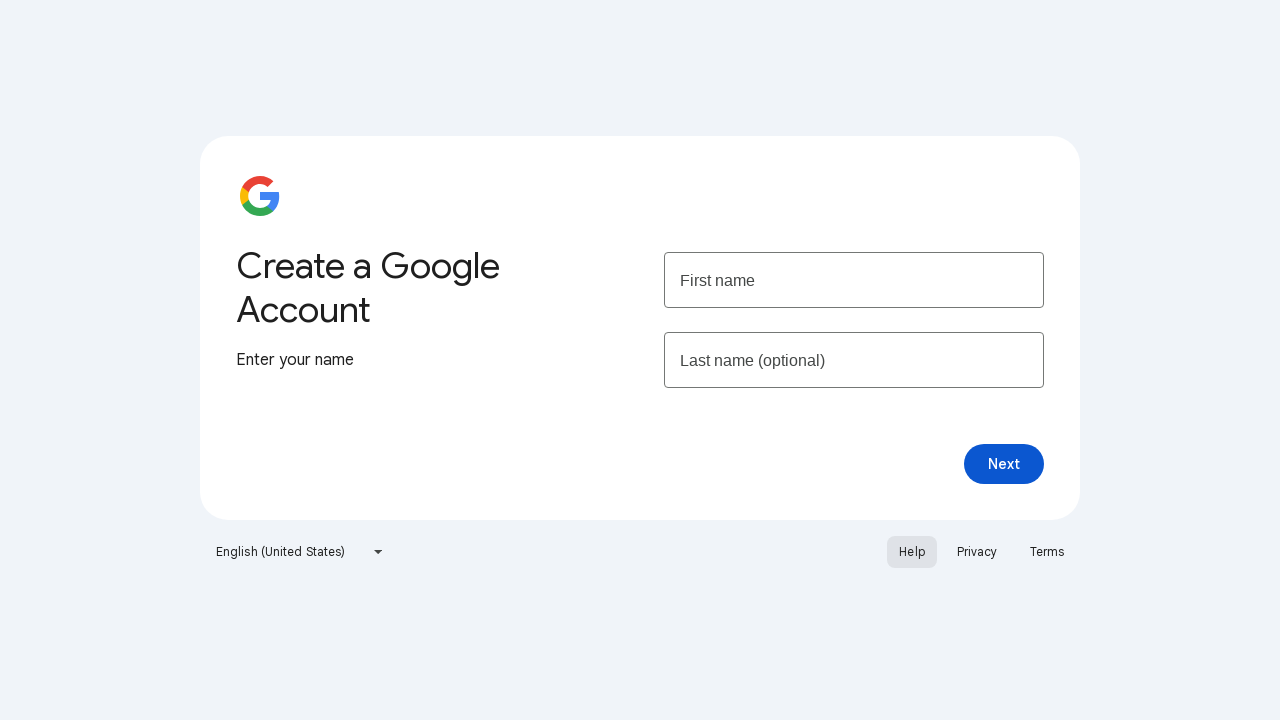

Help page window opened and captured
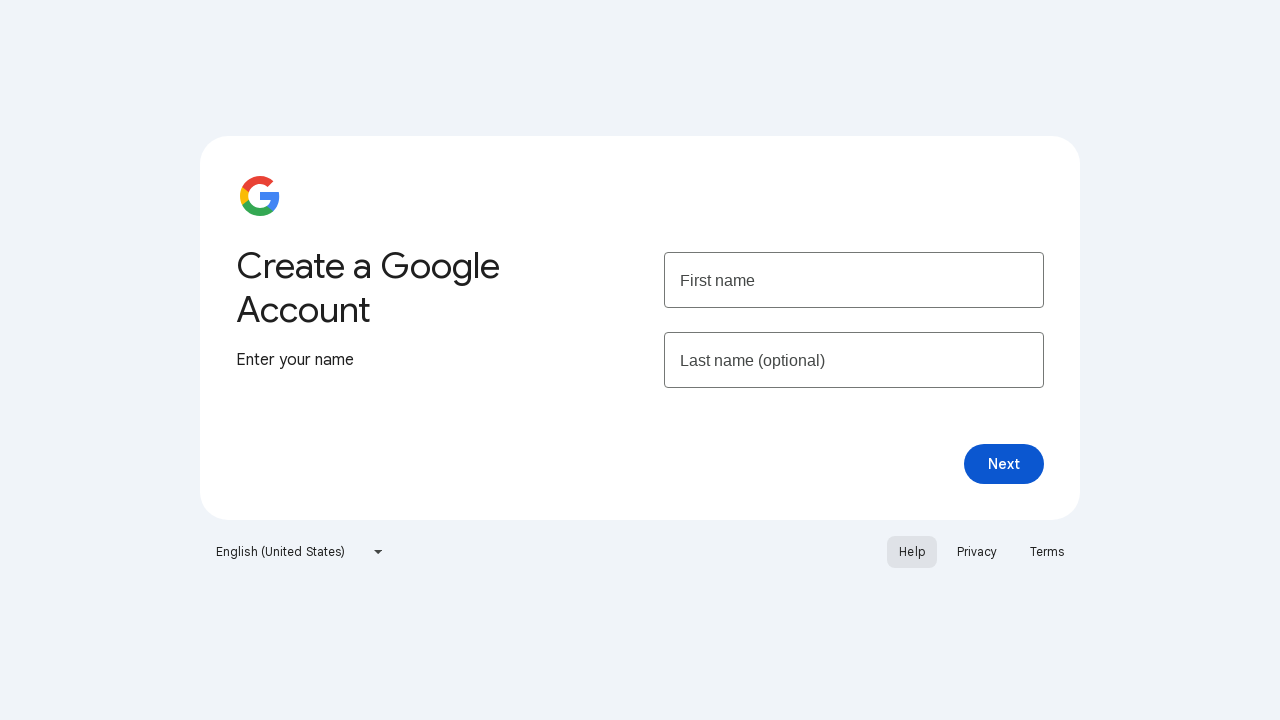

Clicked Privacy link to open new window at (977, 552) on a:has-text('Privacy')
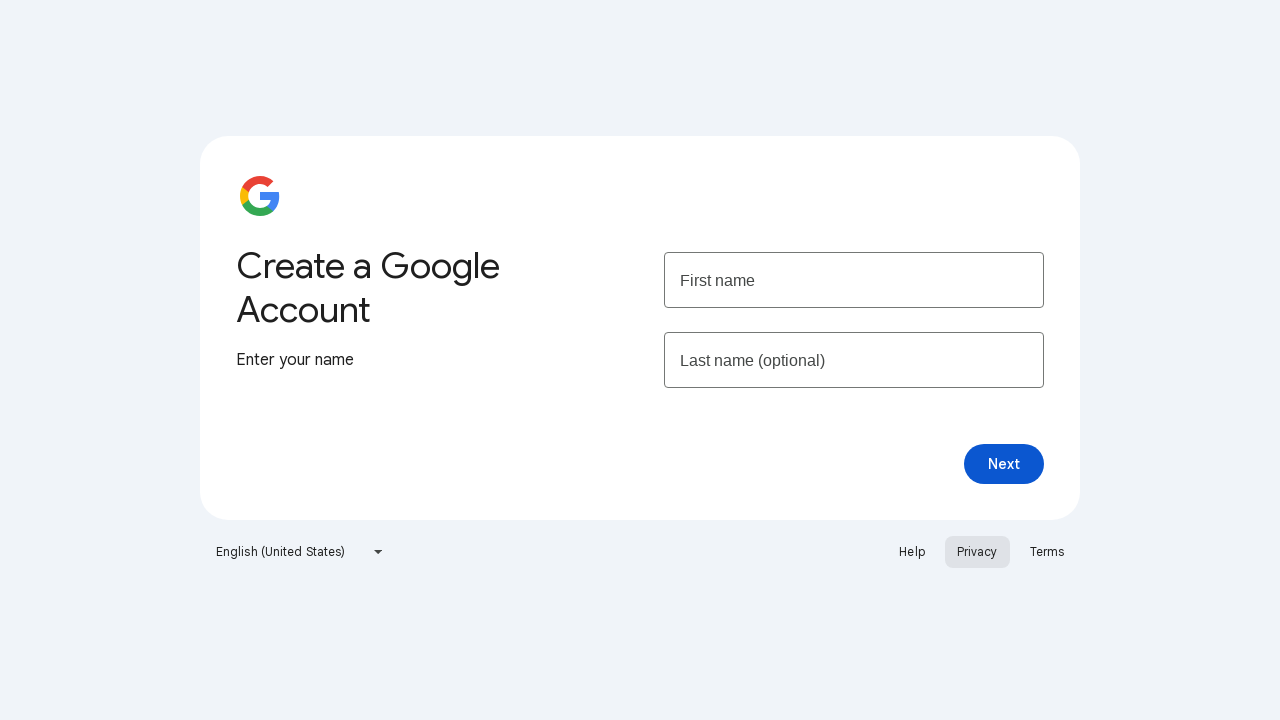

Privacy page window opened and captured
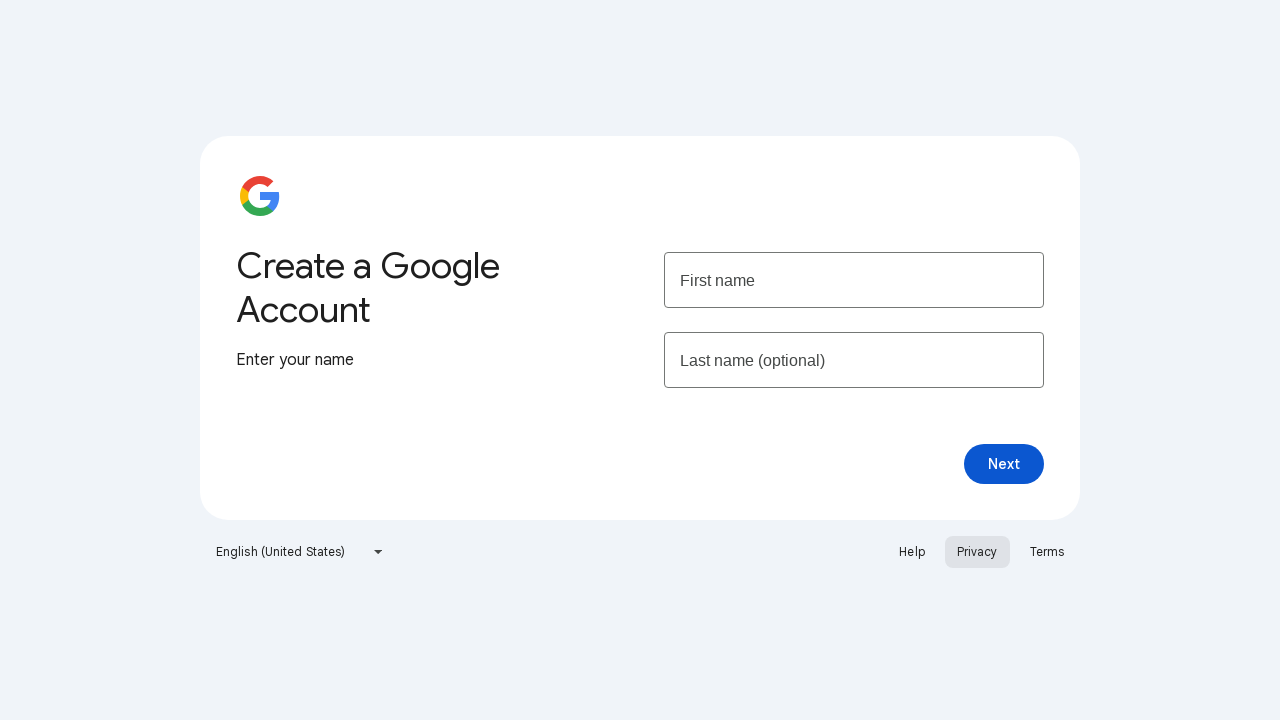

Retrieved all open pages from context
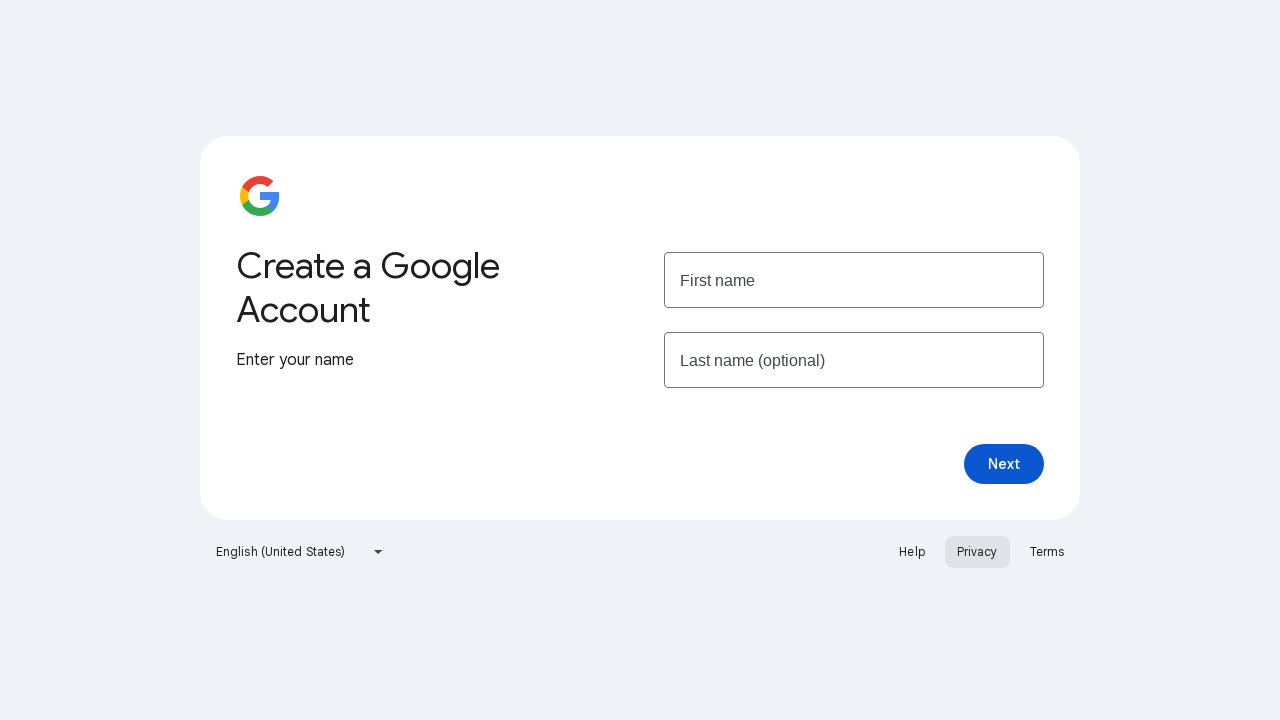

Found and focused on Google Account Help page with title: Google Account Help
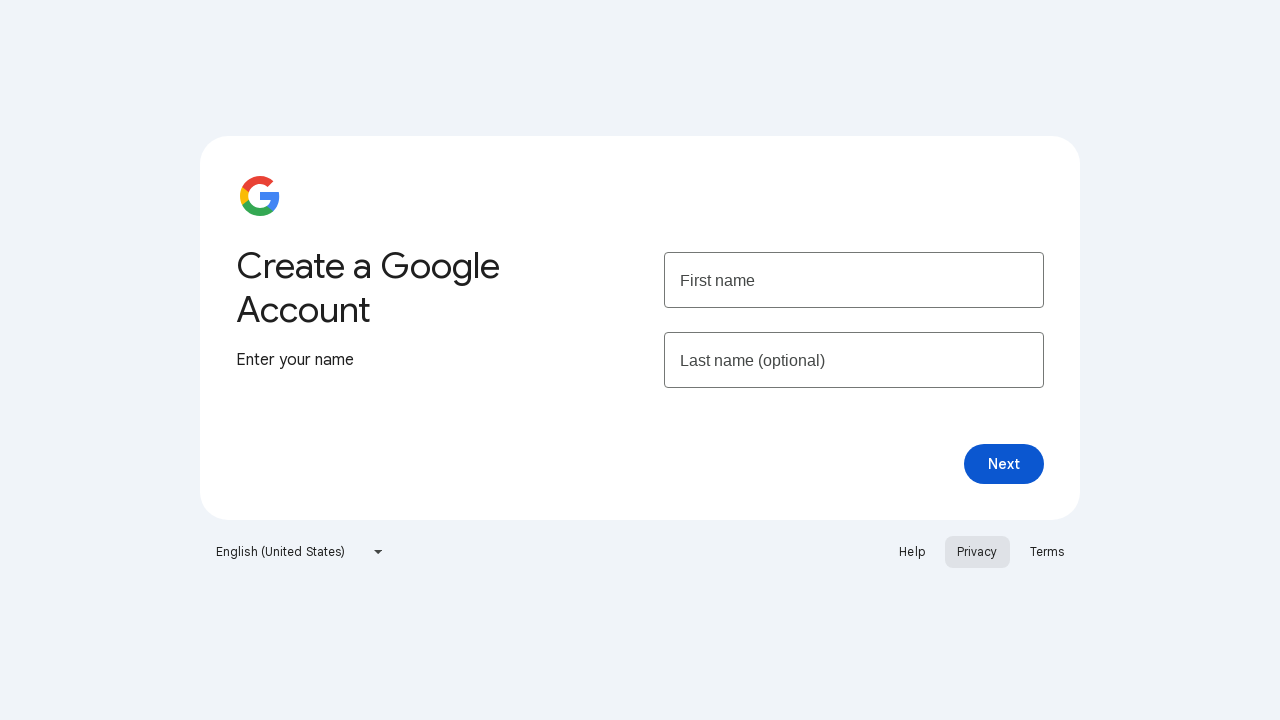

Brought main signup page to front
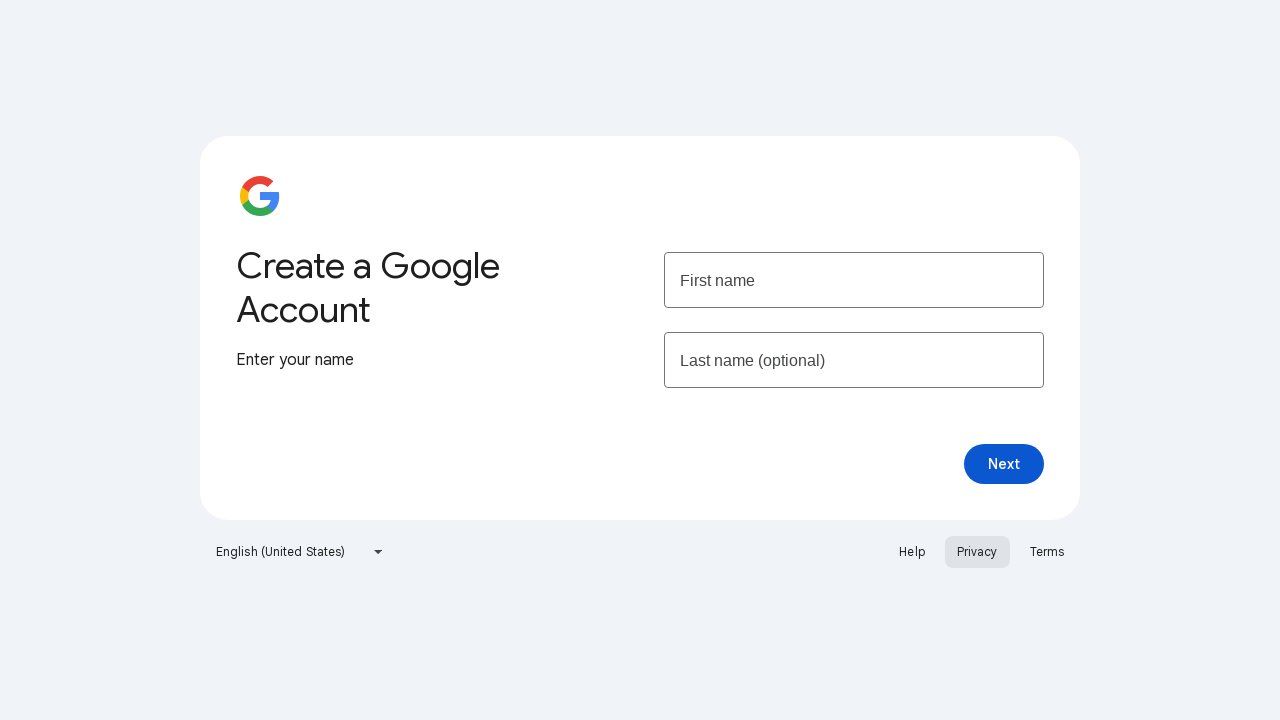

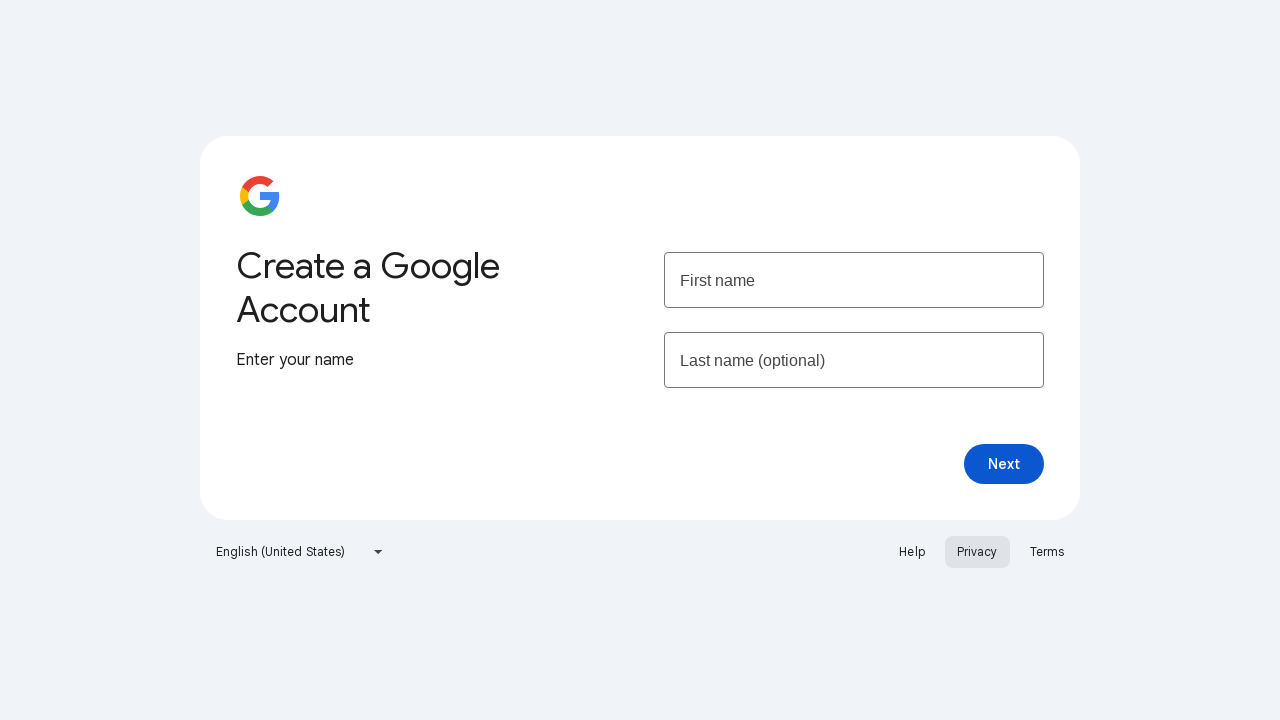